Tests scrolling functionality by navigating to an automation practice page and scrolling to a "Broken Link" element using JavaScript scroll into view.

Starting URL: https://rahulshettyacademy.com/AutomationPractice/

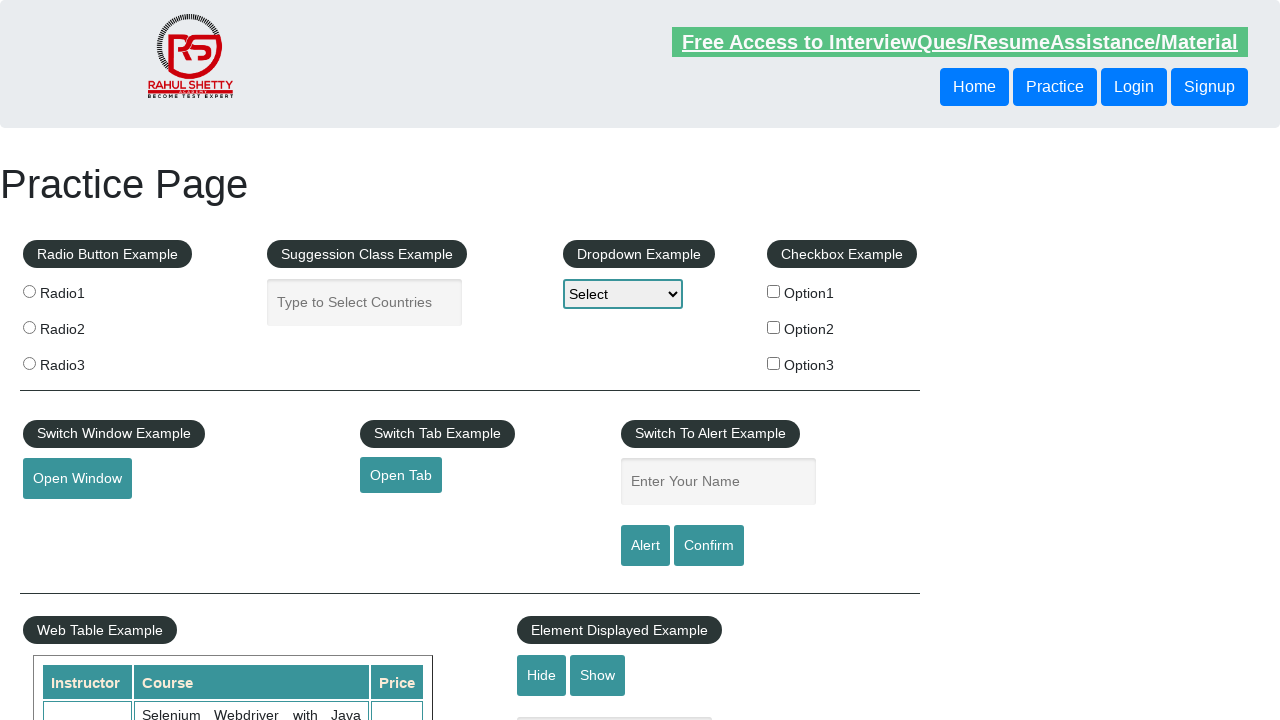

Navigated to automation practice page
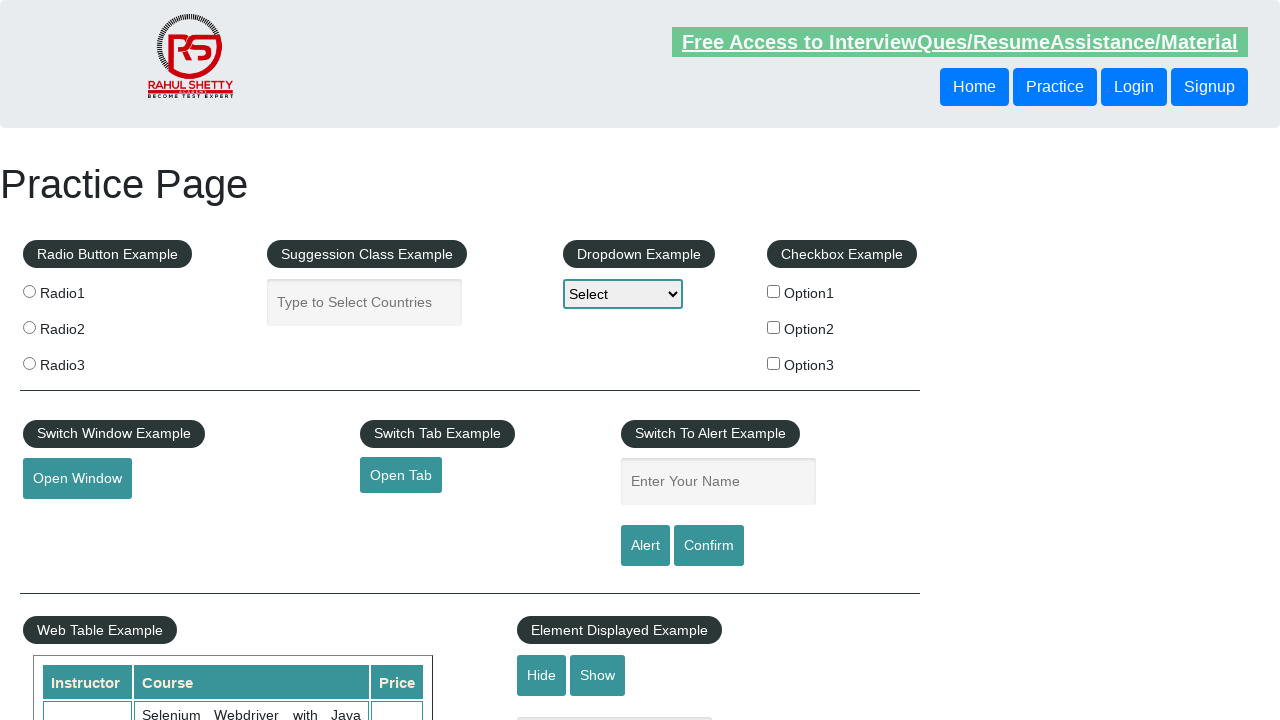

Located Broken Link element
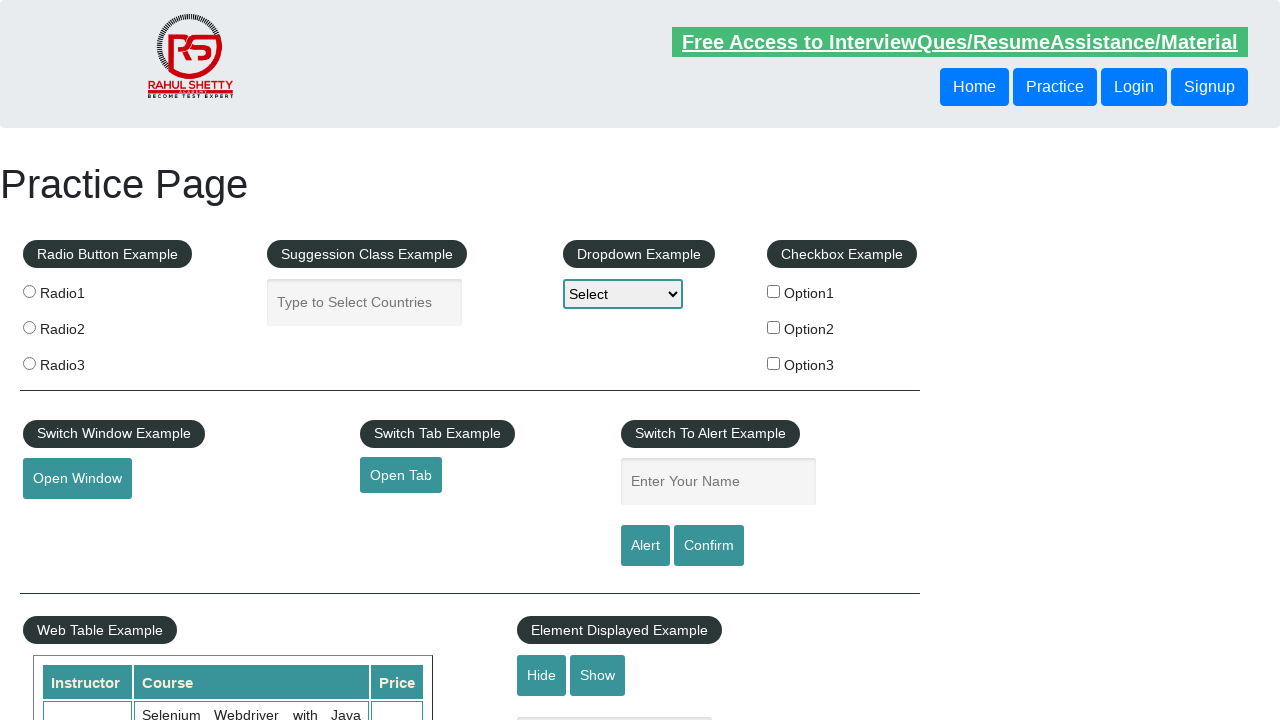

Scrolled Broken Link element into view using JavaScript scroll
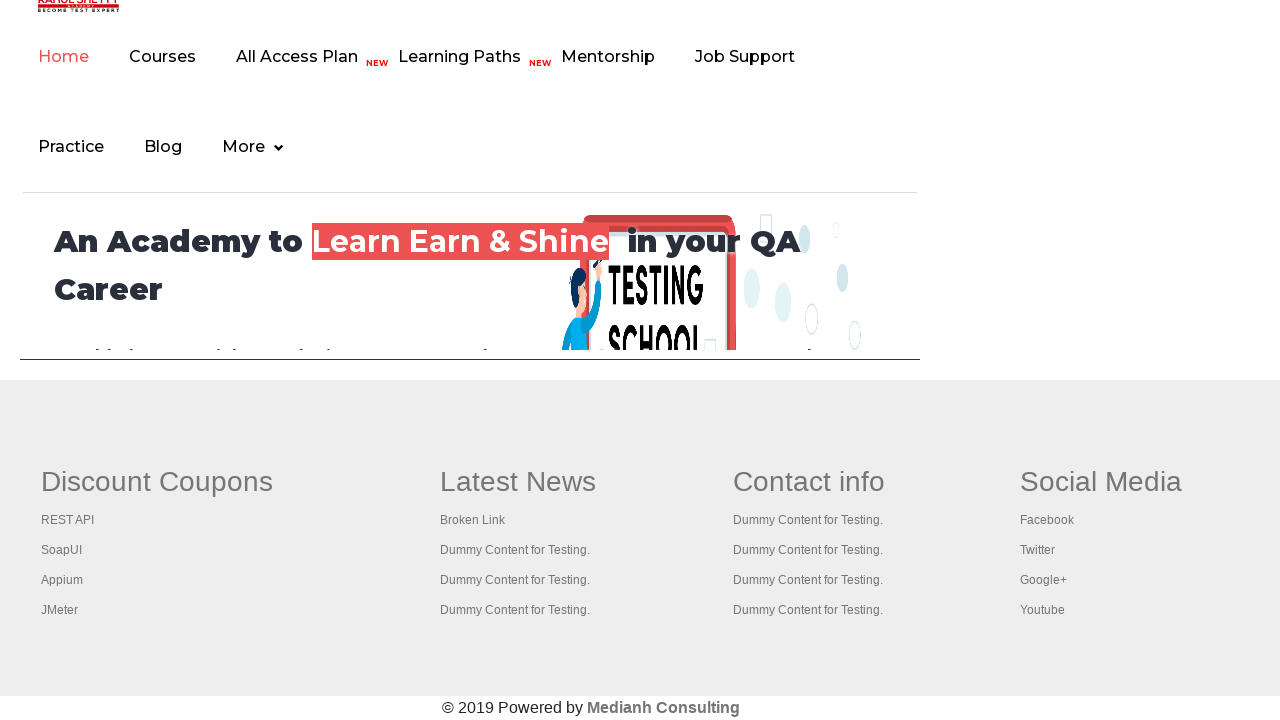

Waited 2 seconds to observe the scroll action
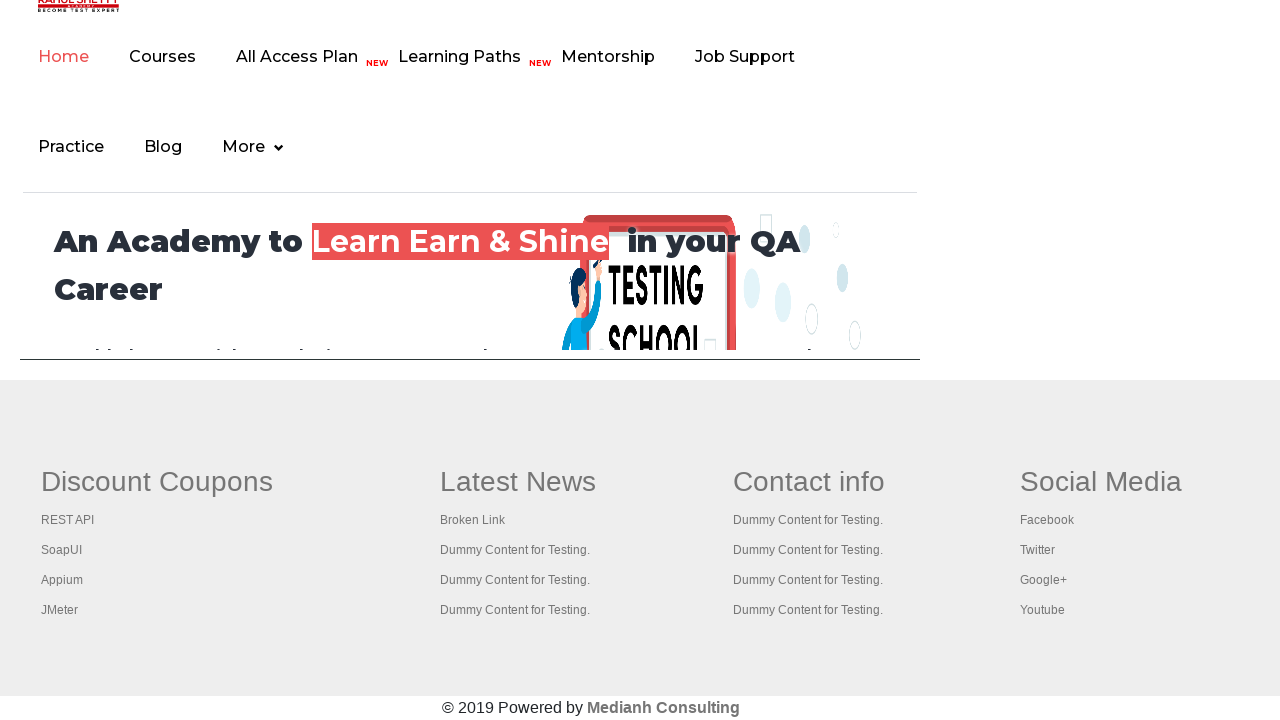

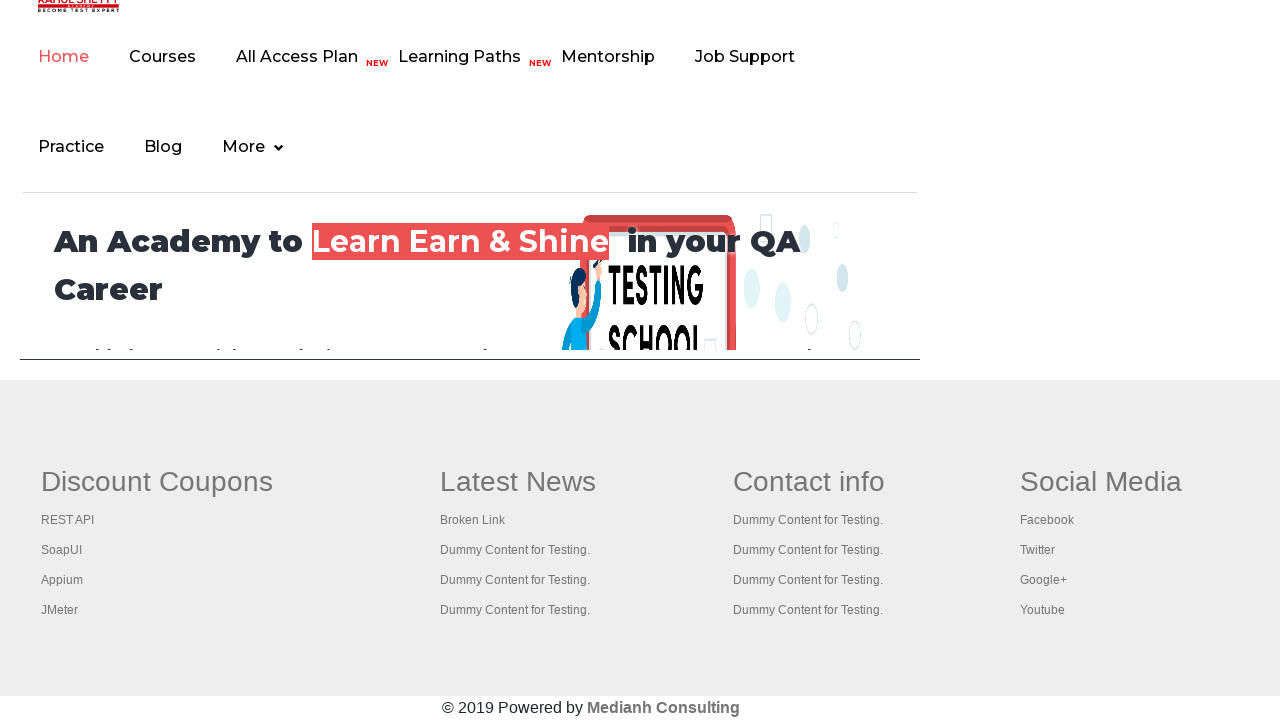